Tests checkbox functionality by first selecting all checkboxes, then refreshing and selecting only the Heart Attack checkbox

Starting URL: https://automationfc.github.io/multiple-fields/

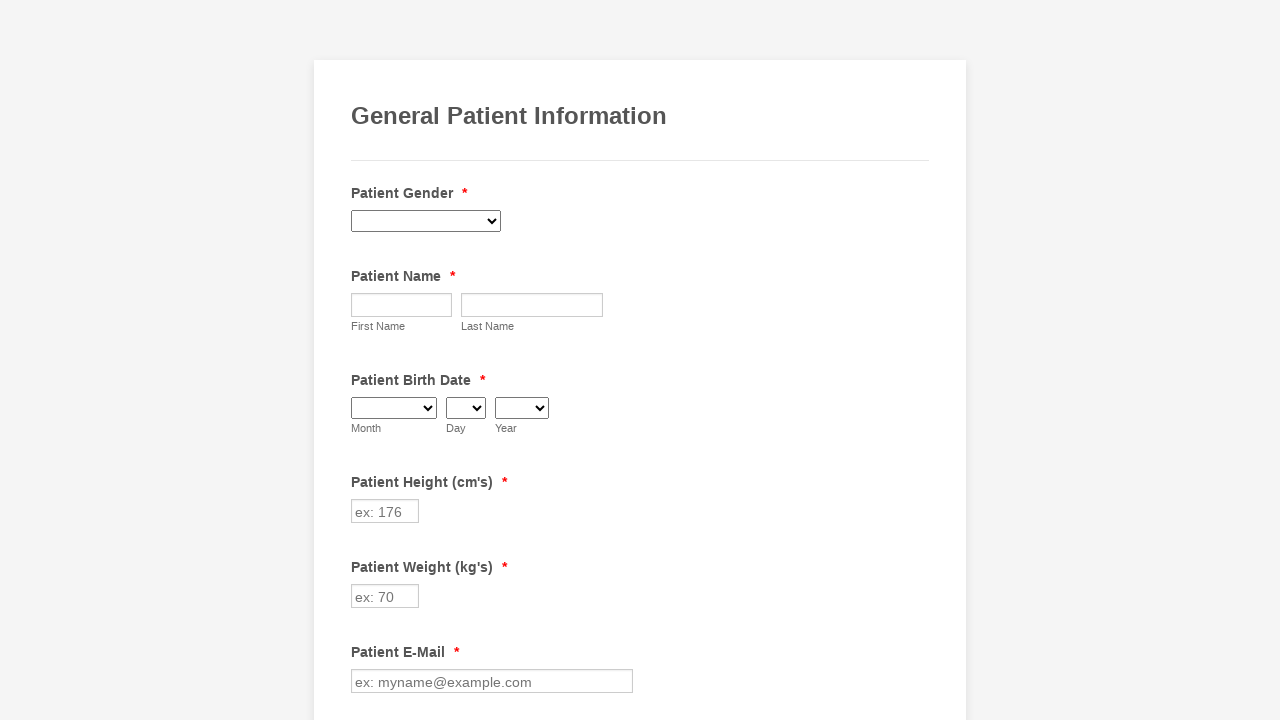

Navigated to multiple fields form page
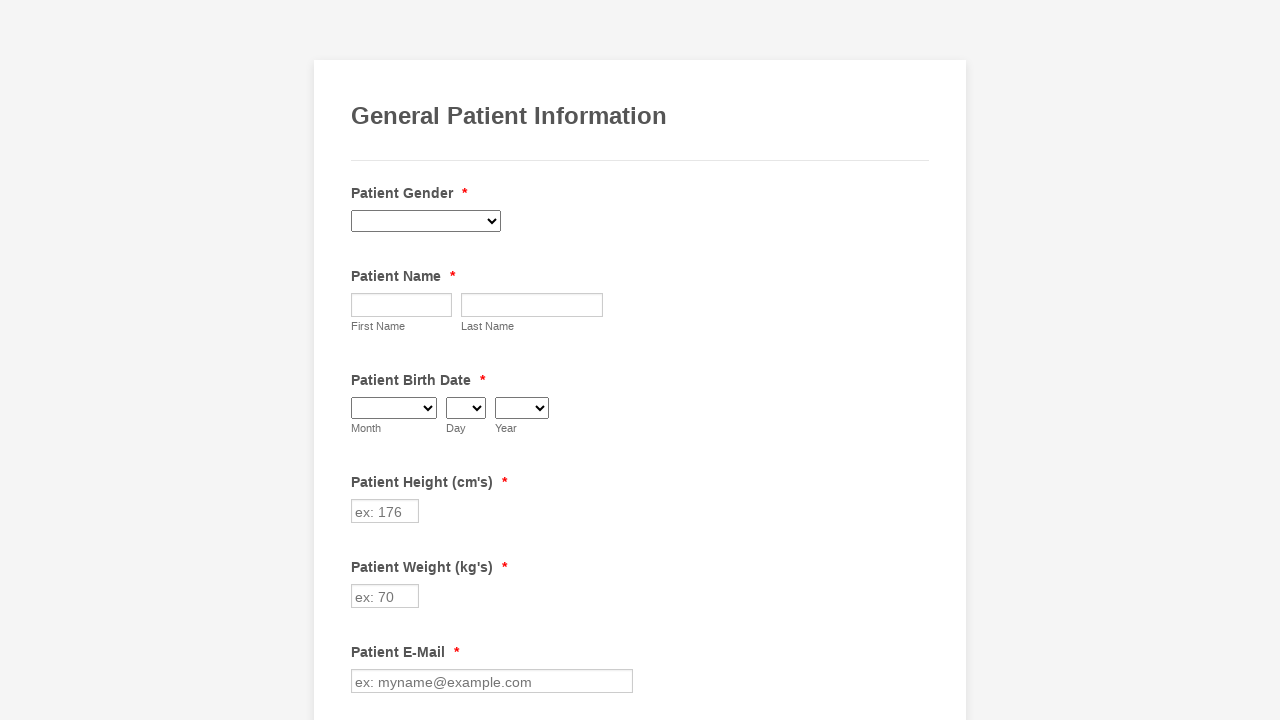

Located all medical history checkboxes
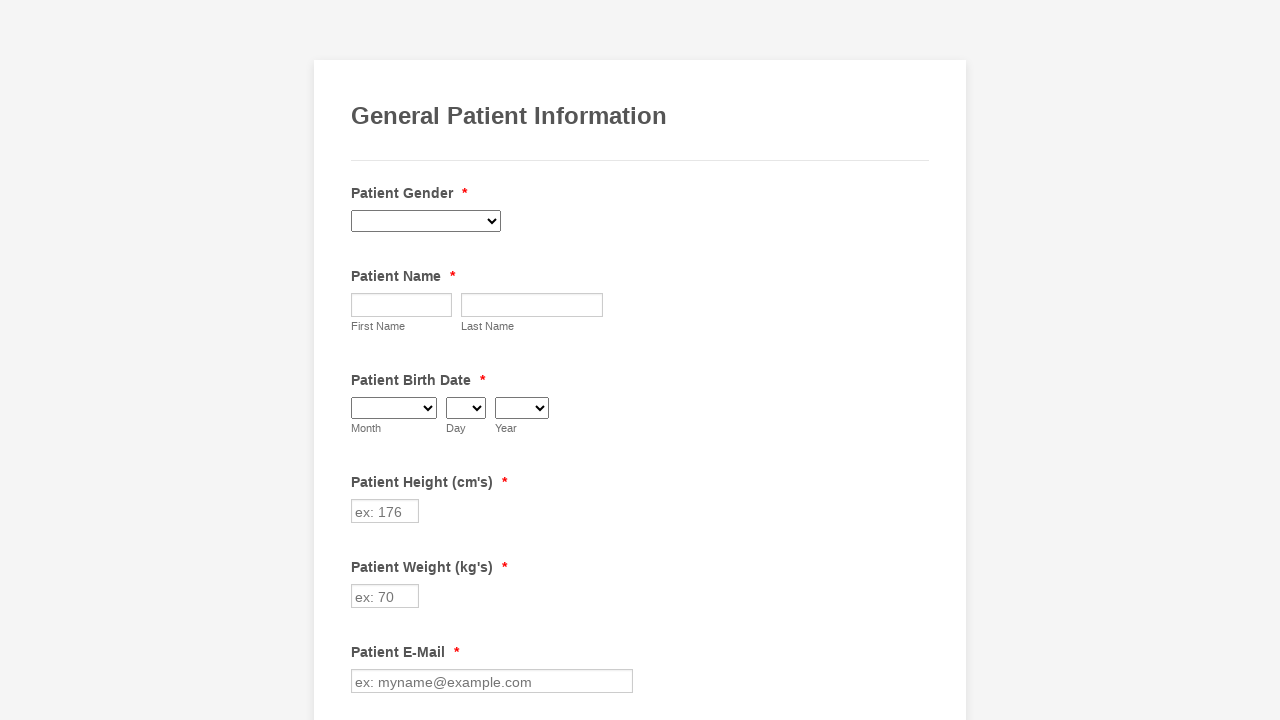

Clicked checkbox with value 'Anemia' to select it at (362, 360) on xpath=//label[text()=' Have you ever had (Please check all that apply) ']/follow
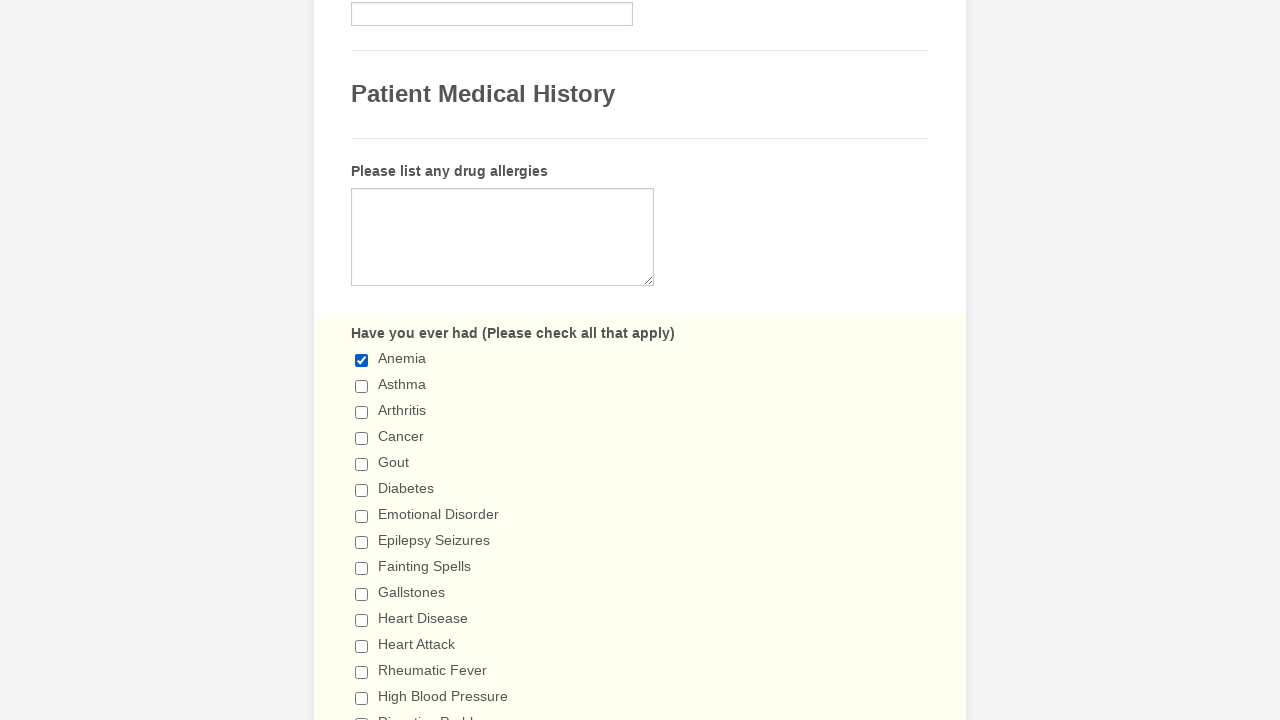

Clicked checkbox with value 'Asthma' to select it at (362, 386) on xpath=//label[text()=' Have you ever had (Please check all that apply) ']/follow
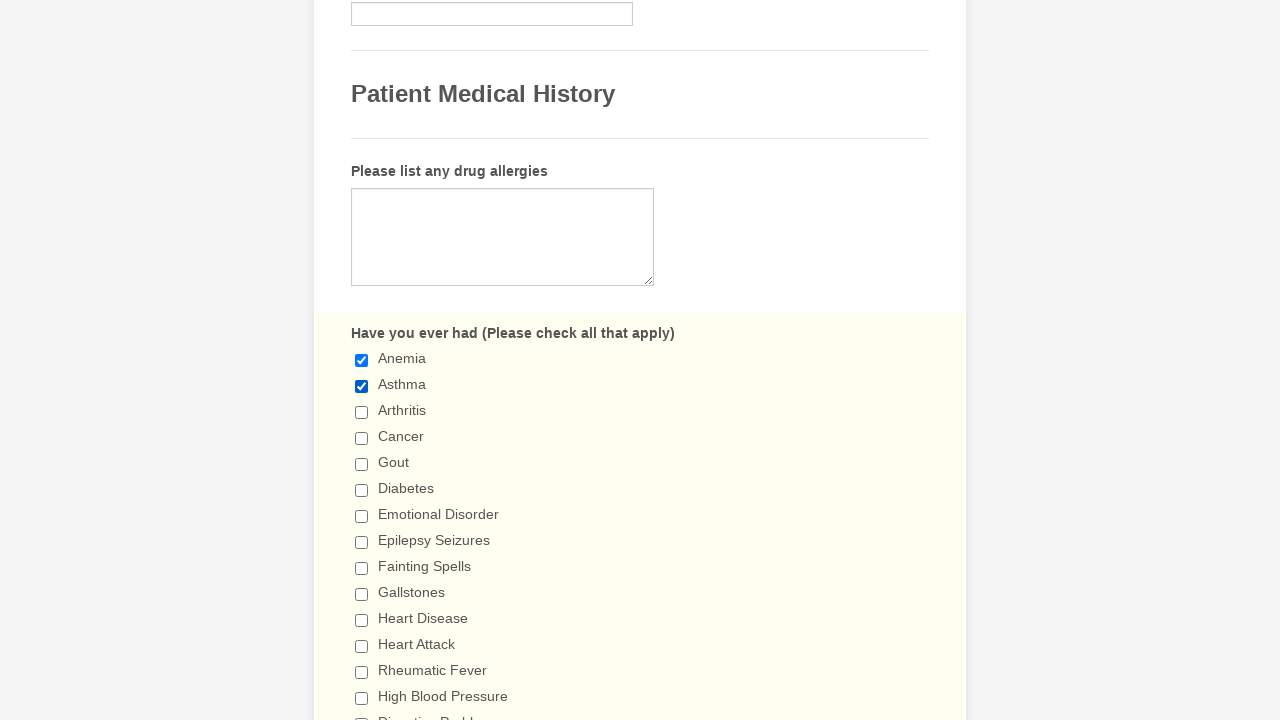

Clicked checkbox with value 'Arthritis' to select it at (362, 412) on xpath=//label[text()=' Have you ever had (Please check all that apply) ']/follow
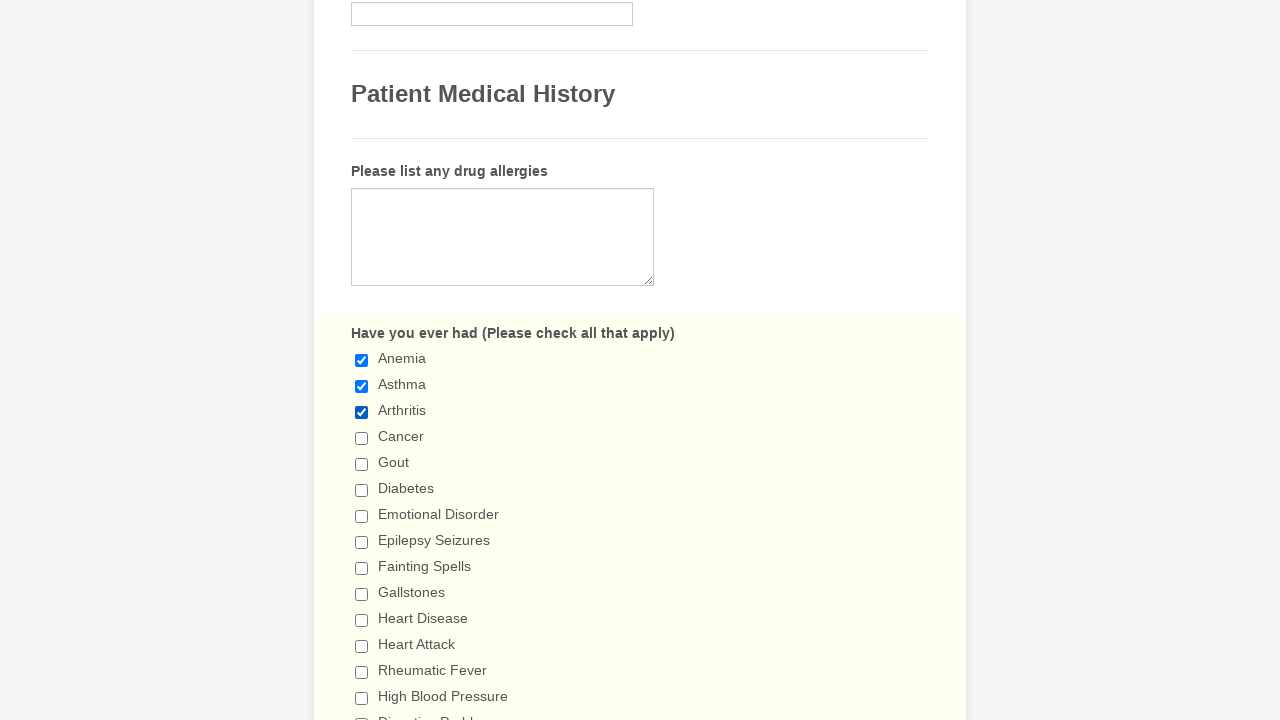

Clicked checkbox with value 'Cancer' to select it at (362, 438) on xpath=//label[text()=' Have you ever had (Please check all that apply) ']/follow
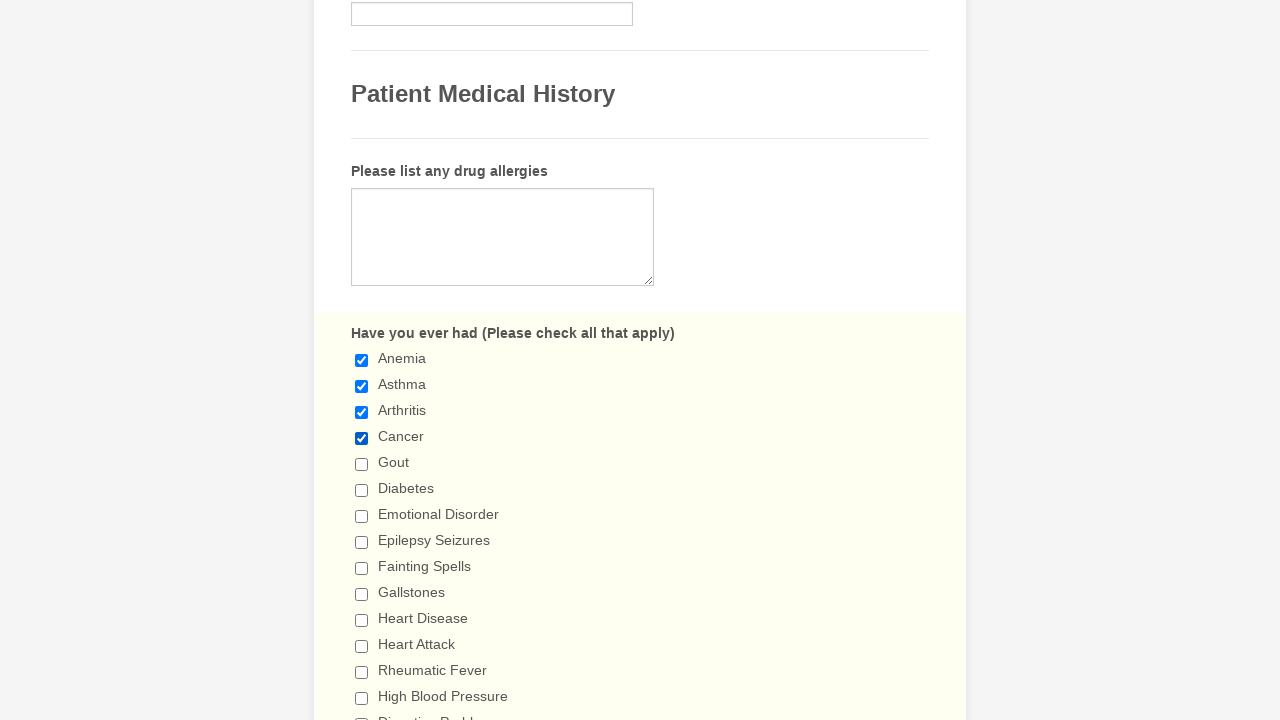

Clicked checkbox with value 'Gout' to select it at (362, 464) on xpath=//label[text()=' Have you ever had (Please check all that apply) ']/follow
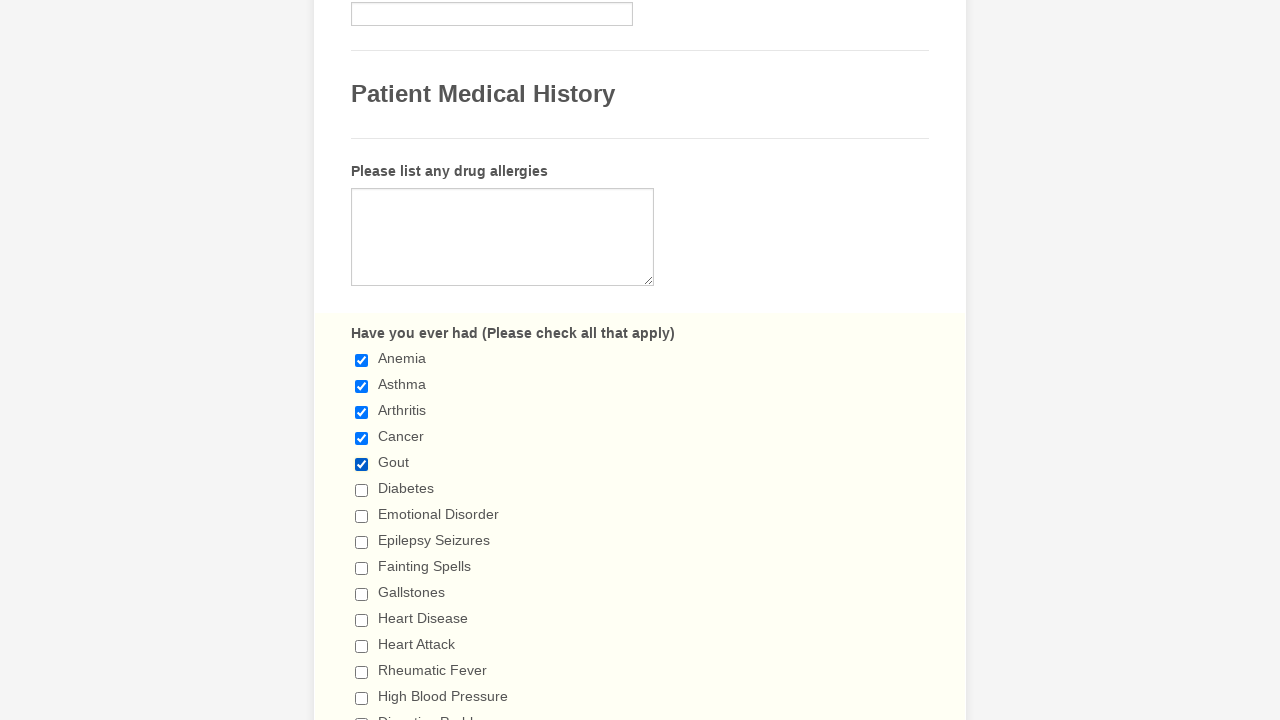

Clicked checkbox with value 'Diabetes' to select it at (362, 490) on xpath=//label[text()=' Have you ever had (Please check all that apply) ']/follow
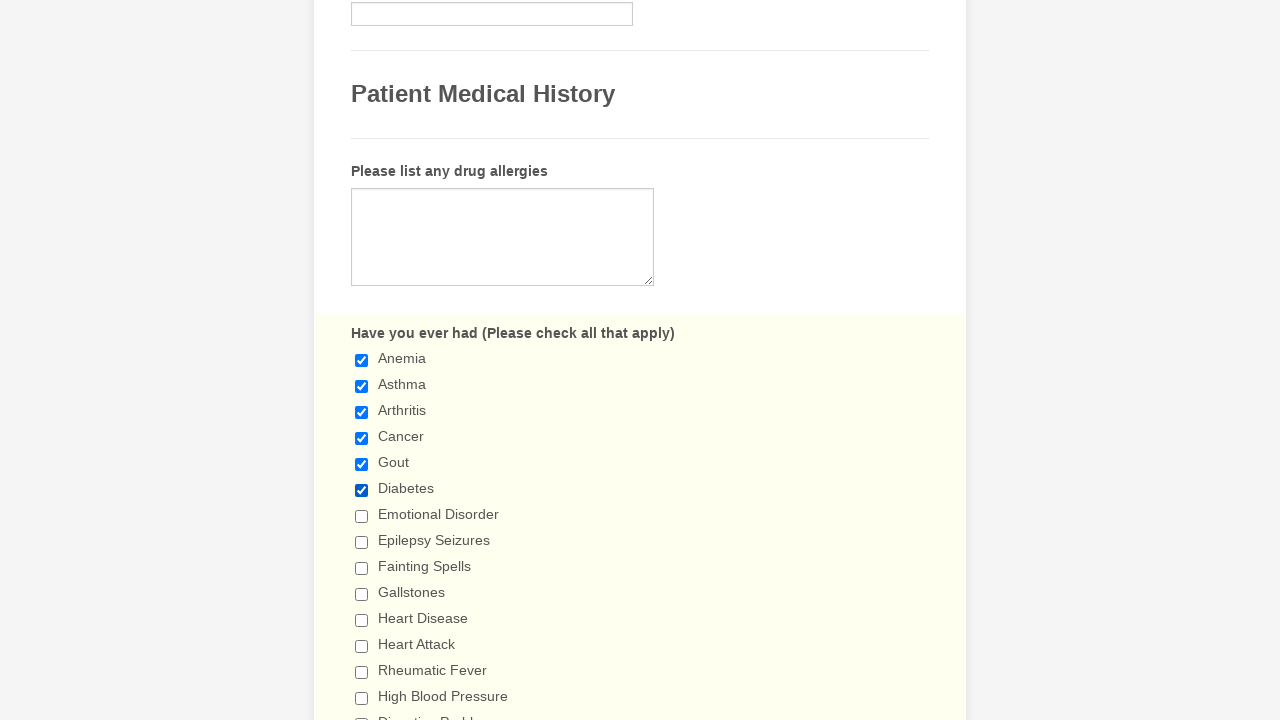

Clicked checkbox with value 'Emotional Disorder' to select it at (362, 516) on xpath=//label[text()=' Have you ever had (Please check all that apply) ']/follow
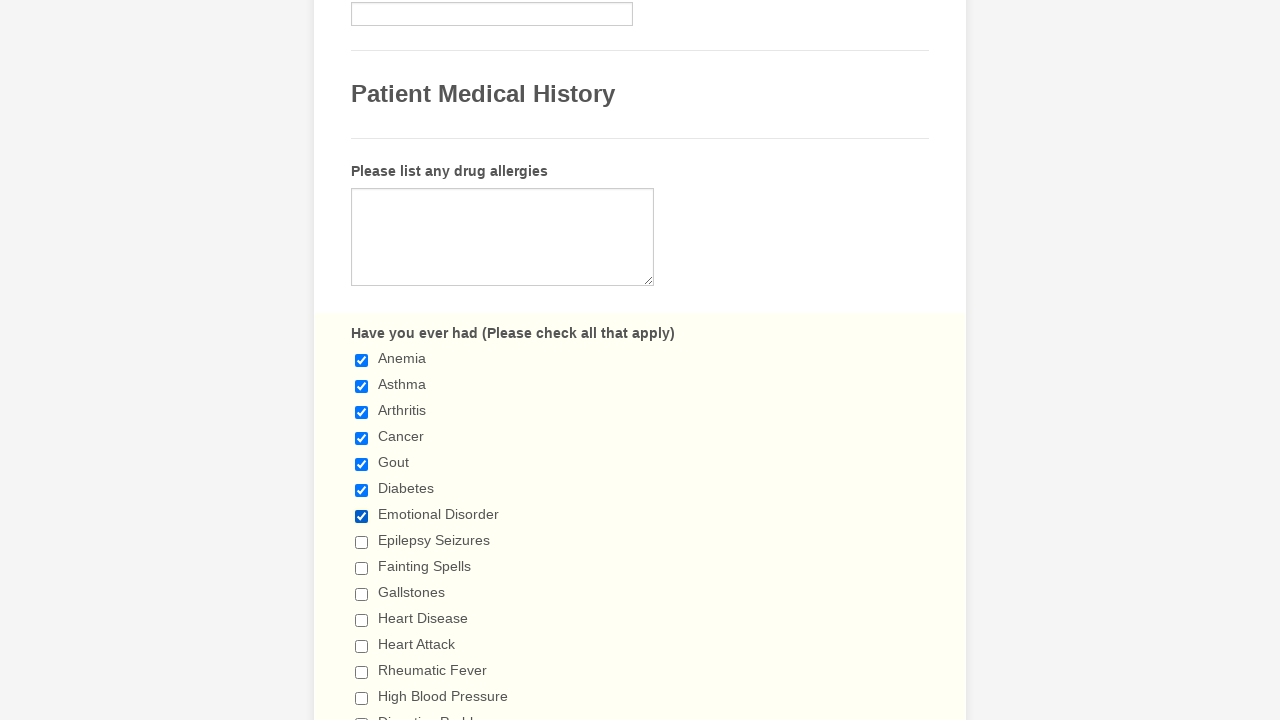

Clicked checkbox with value 'Epilepsy Seizures' to select it at (362, 542) on xpath=//label[text()=' Have you ever had (Please check all that apply) ']/follow
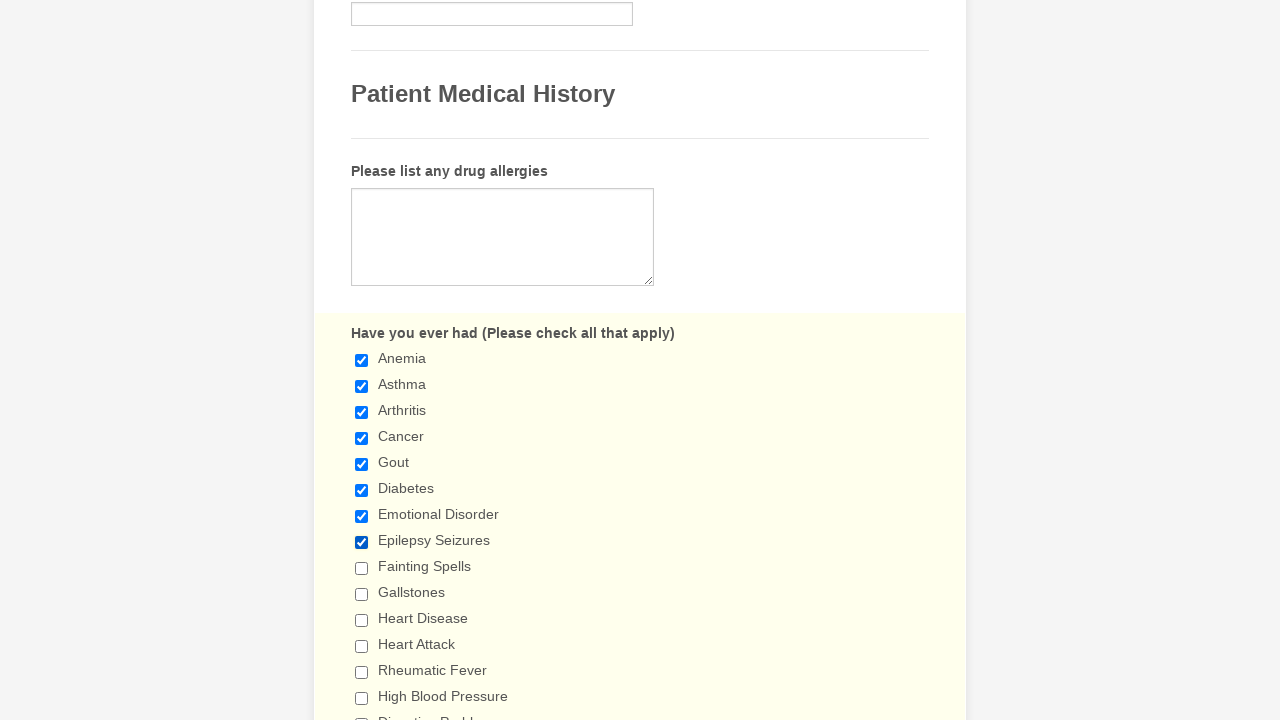

Clicked checkbox with value 'Fainting Spells' to select it at (362, 568) on xpath=//label[text()=' Have you ever had (Please check all that apply) ']/follow
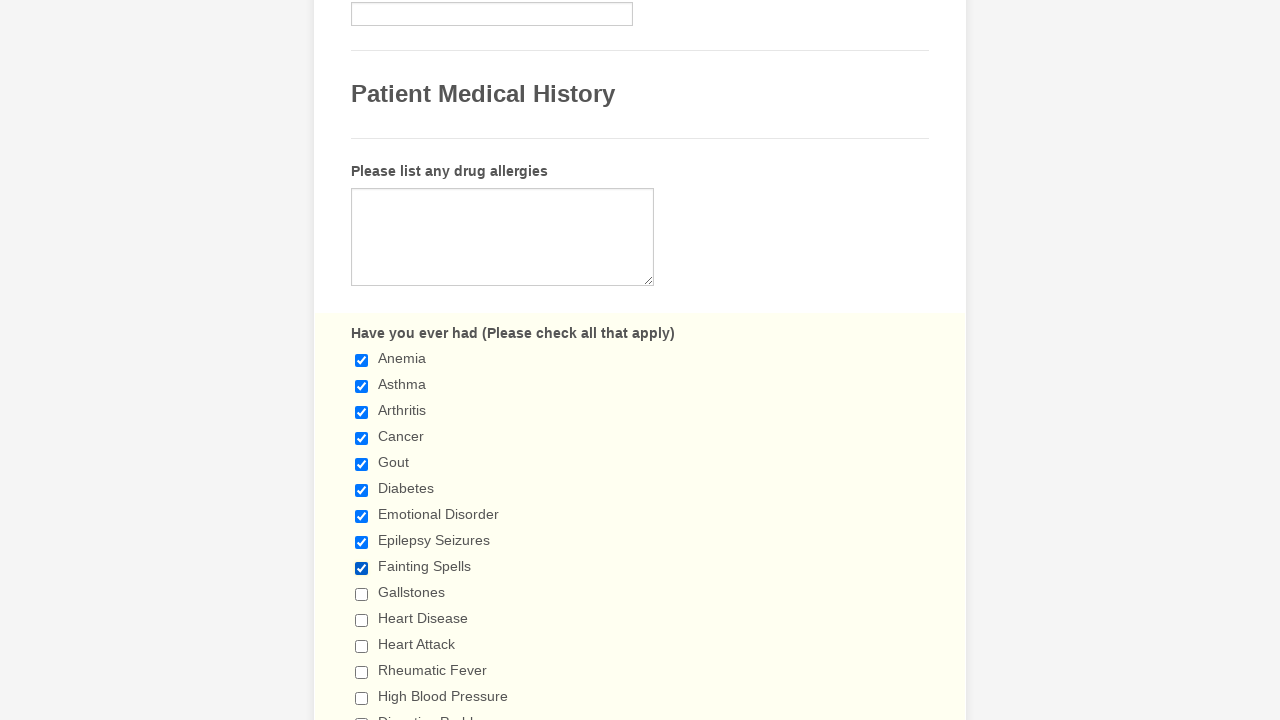

Clicked checkbox with value 'Gallstones' to select it at (362, 594) on xpath=//label[text()=' Have you ever had (Please check all that apply) ']/follow
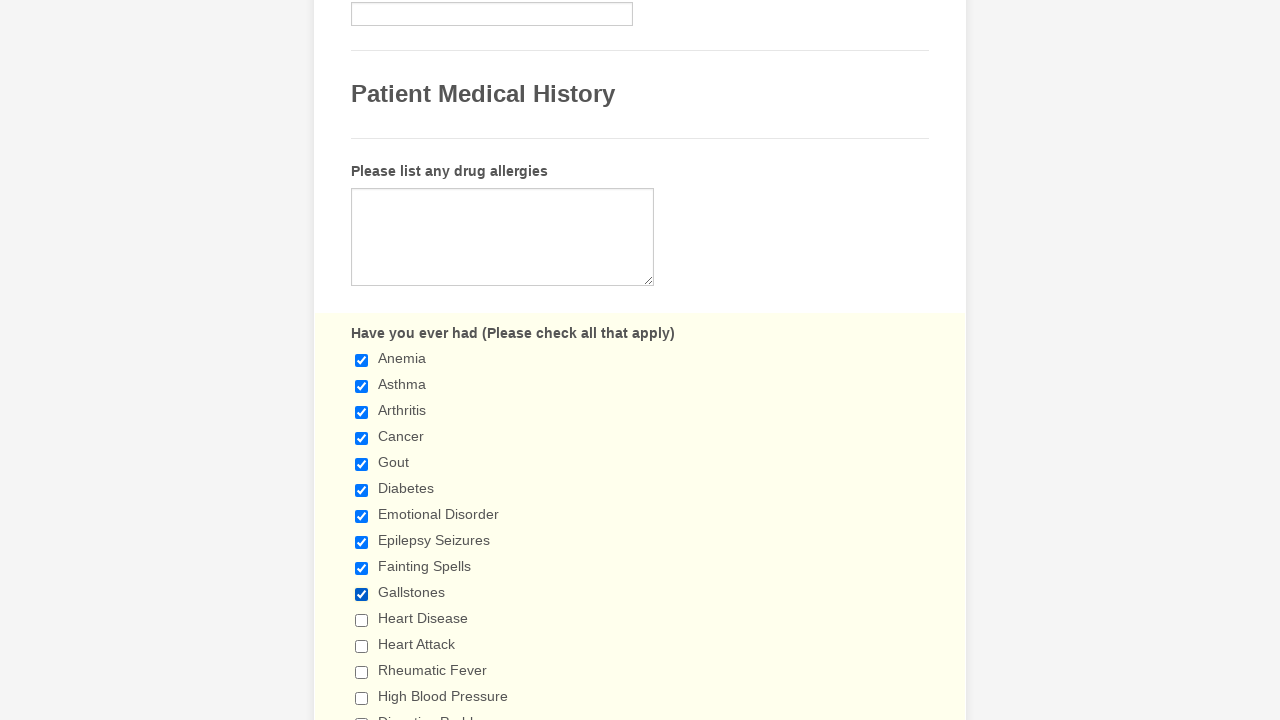

Clicked checkbox with value 'Heart Disease' to select it at (362, 620) on xpath=//label[text()=' Have you ever had (Please check all that apply) ']/follow
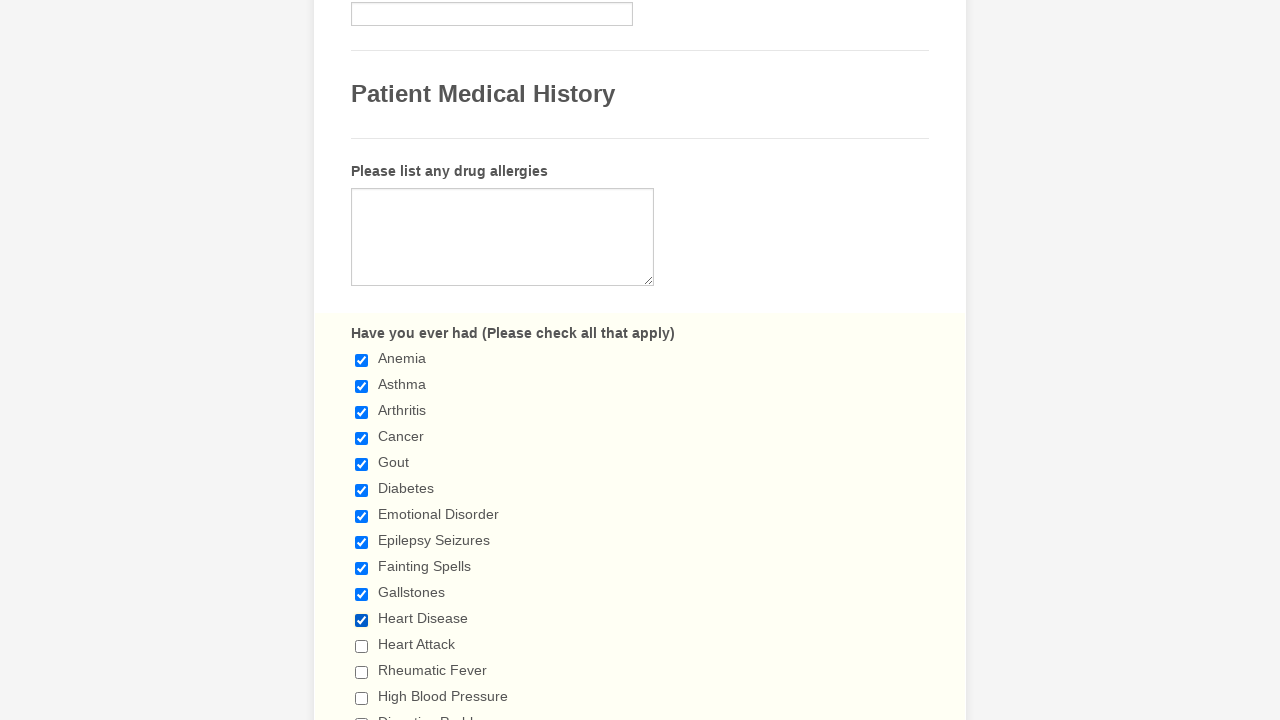

Clicked checkbox with value 'Heart Attack' to select it at (362, 646) on xpath=//label[text()=' Have you ever had (Please check all that apply) ']/follow
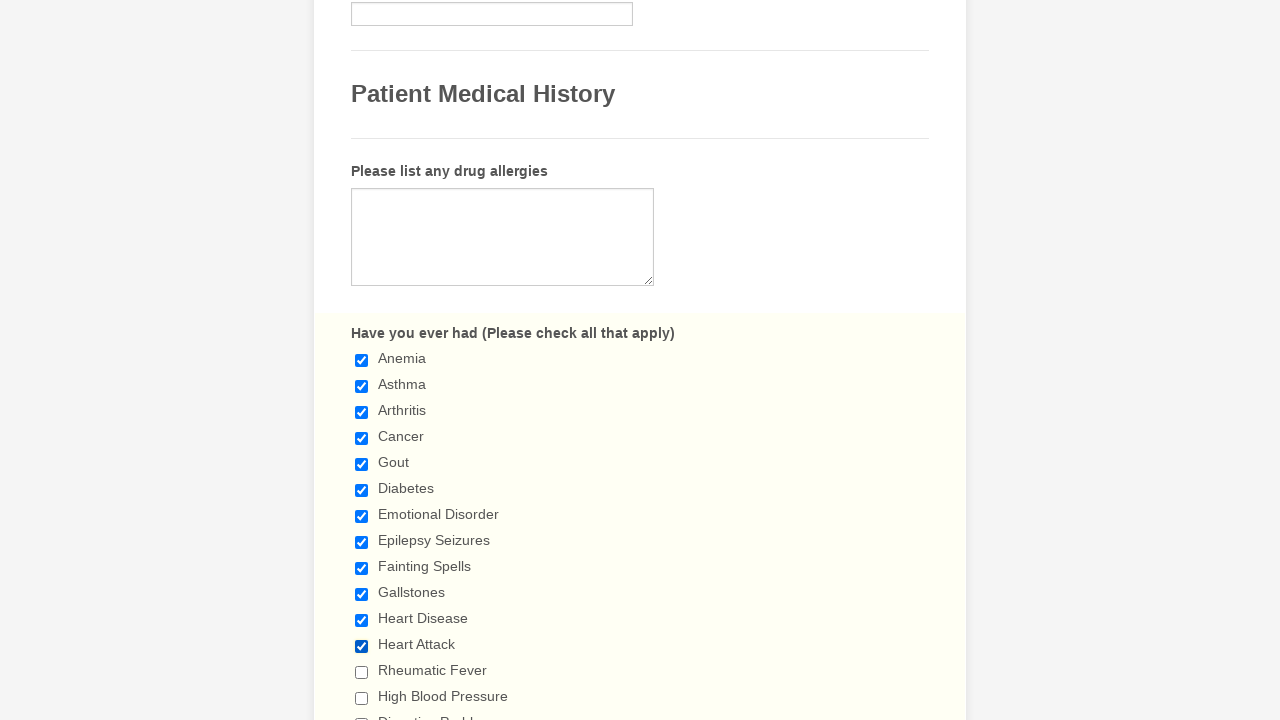

Clicked checkbox with value 'Rheumatic Fever' to select it at (362, 672) on xpath=//label[text()=' Have you ever had (Please check all that apply) ']/follow
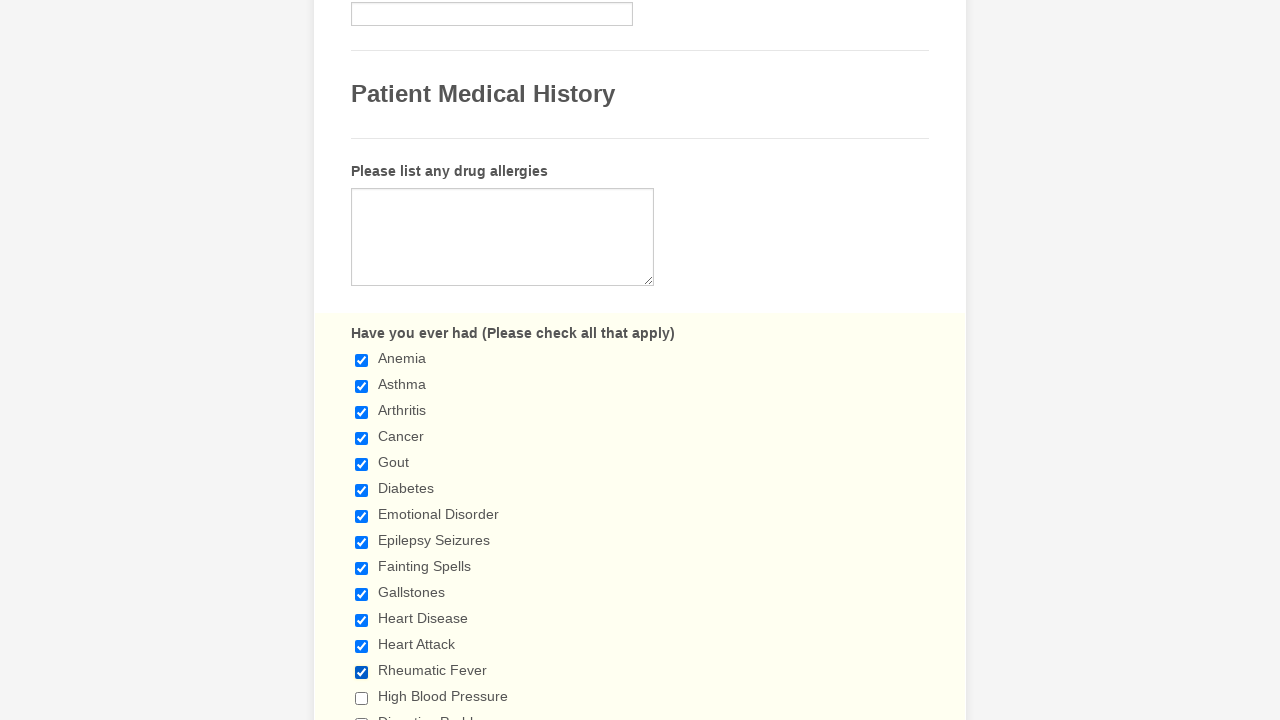

Clicked checkbox with value 'High Blood Pressure' to select it at (362, 698) on xpath=//label[text()=' Have you ever had (Please check all that apply) ']/follow
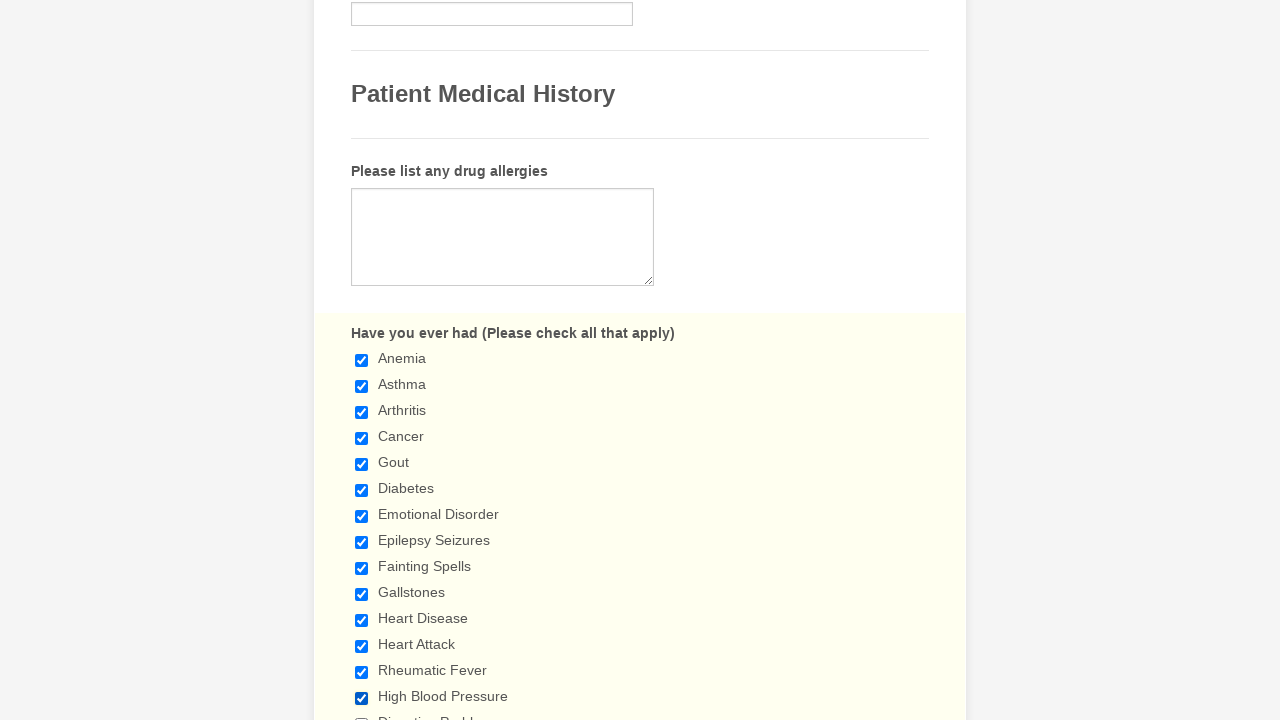

Clicked checkbox with value 'Digestive Problems' to select it at (362, 714) on xpath=//label[text()=' Have you ever had (Please check all that apply) ']/follow
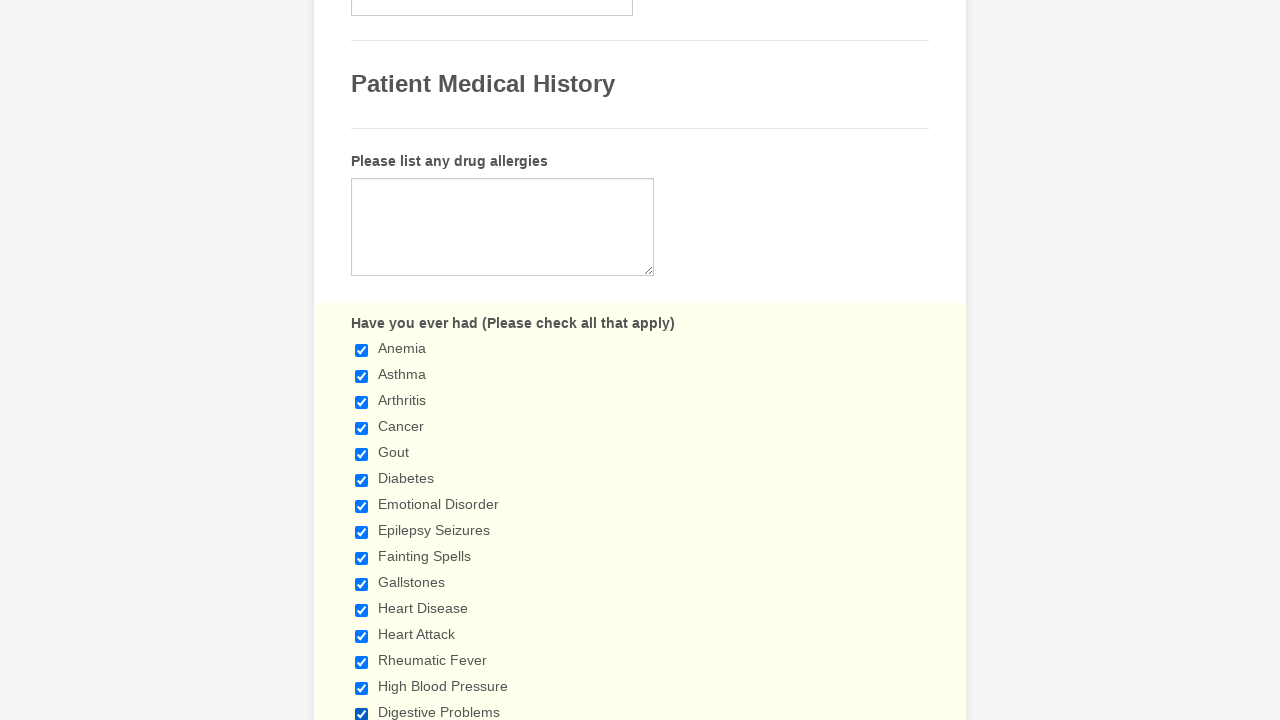

Clicked checkbox with value 'Ulcerative Colitis' to select it at (362, 360) on xpath=//label[text()=' Have you ever had (Please check all that apply) ']/follow
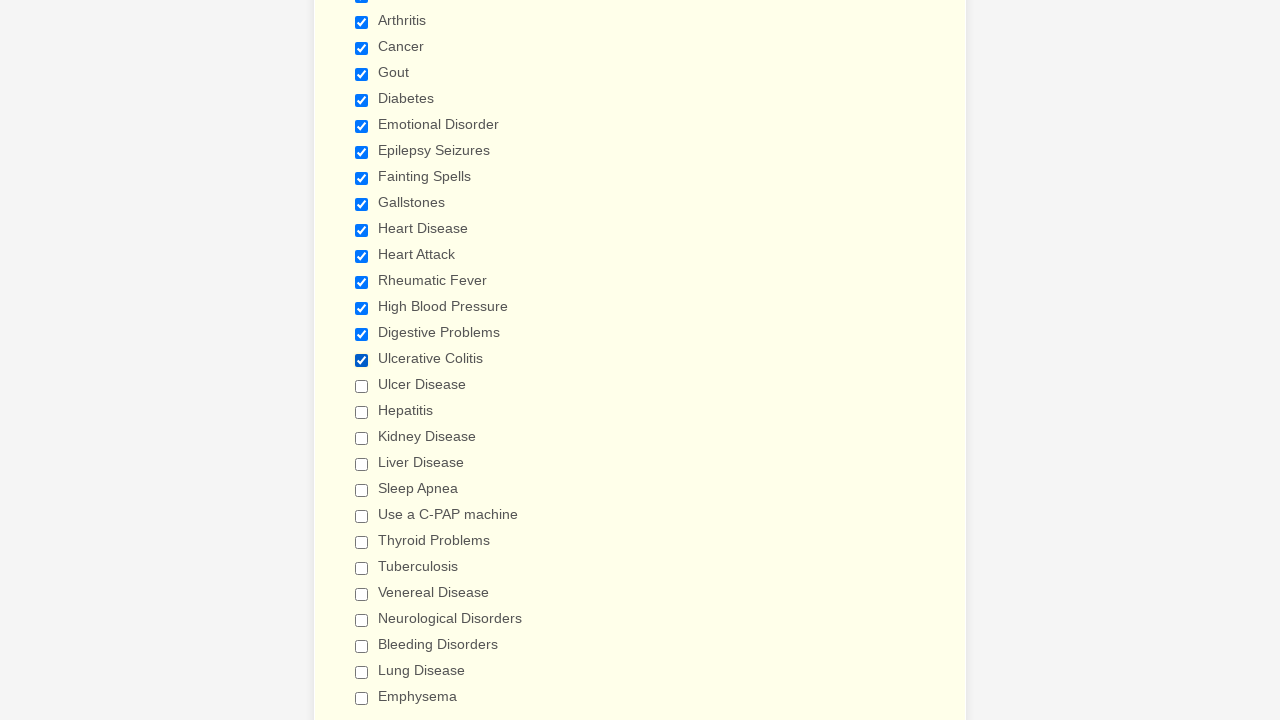

Clicked checkbox with value 'Ulcer Disease' to select it at (362, 386) on xpath=//label[text()=' Have you ever had (Please check all that apply) ']/follow
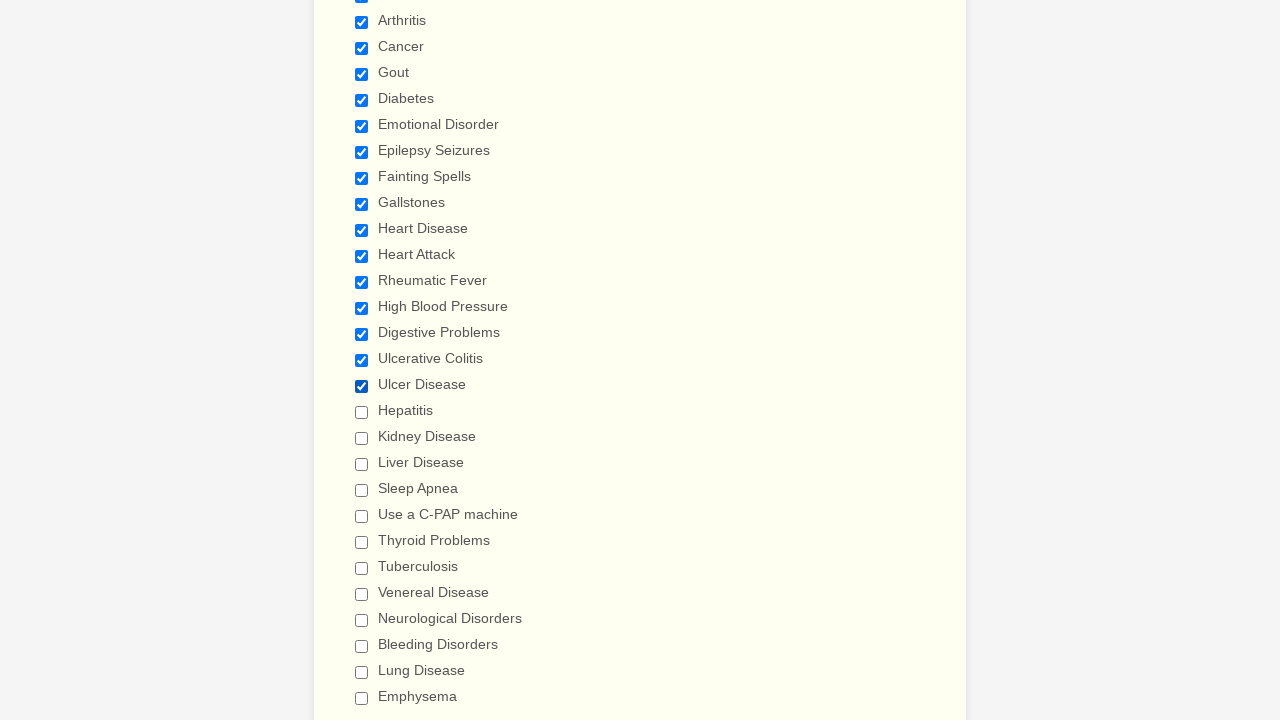

Clicked checkbox with value 'Hepatitis' to select it at (362, 412) on xpath=//label[text()=' Have you ever had (Please check all that apply) ']/follow
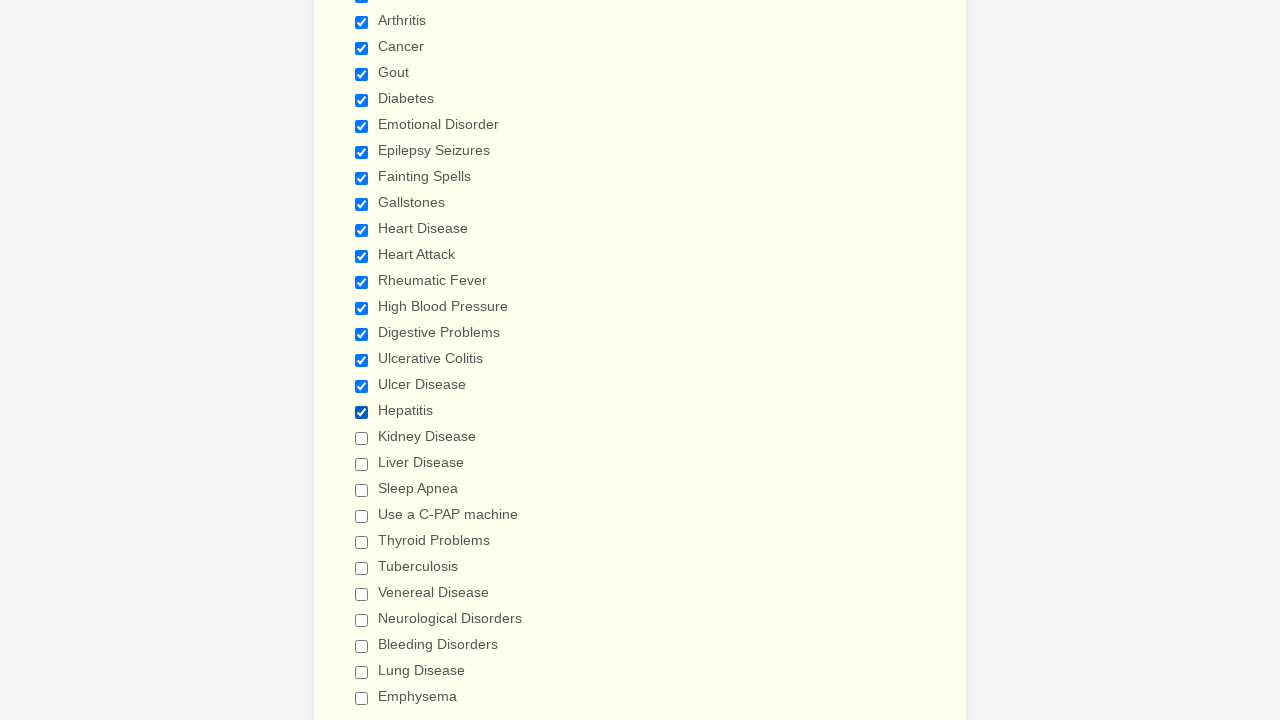

Clicked checkbox with value 'Kidney Disease' to select it at (362, 438) on xpath=//label[text()=' Have you ever had (Please check all that apply) ']/follow
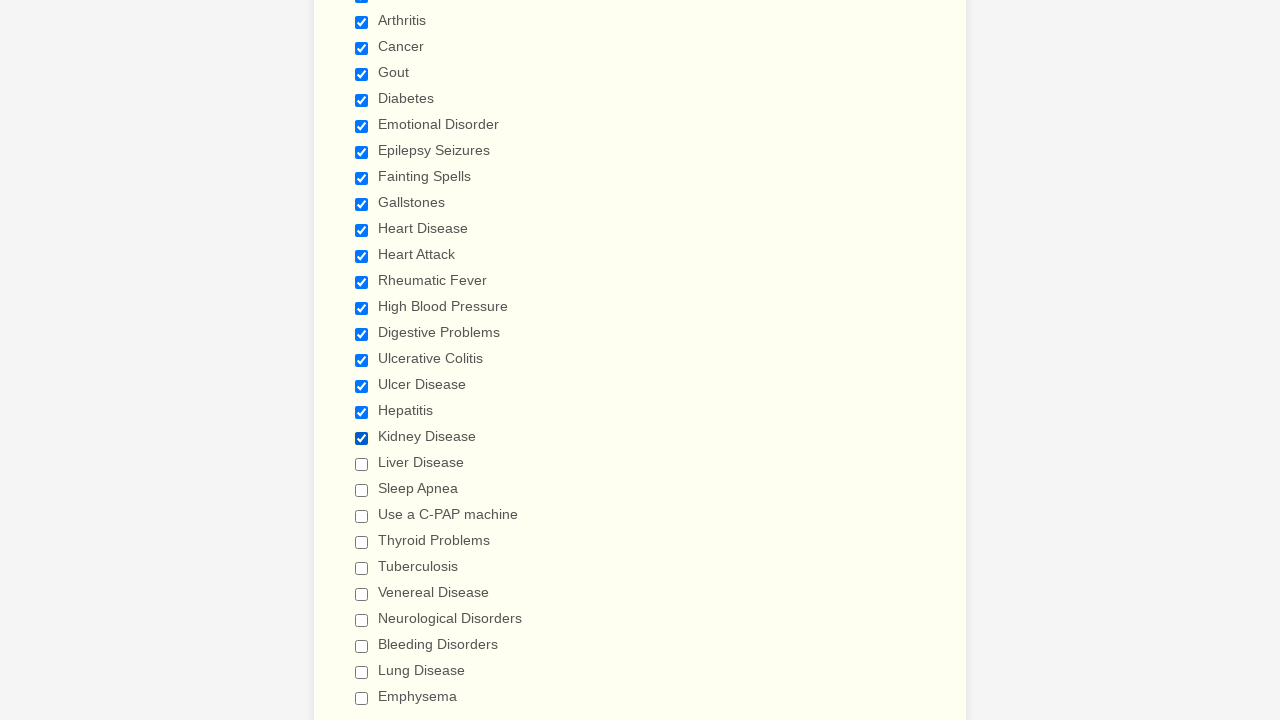

Clicked checkbox with value 'Liver Disease' to select it at (362, 464) on xpath=//label[text()=' Have you ever had (Please check all that apply) ']/follow
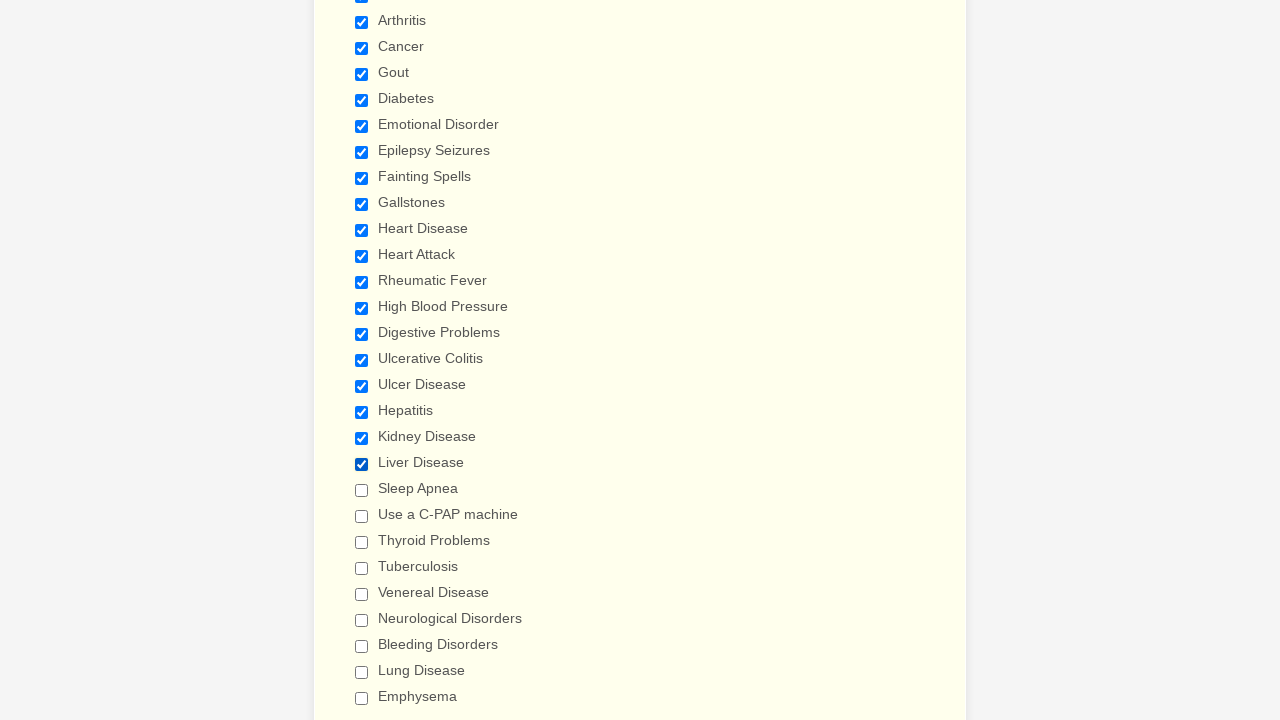

Clicked checkbox with value 'Sleep Apnea' to select it at (362, 490) on xpath=//label[text()=' Have you ever had (Please check all that apply) ']/follow
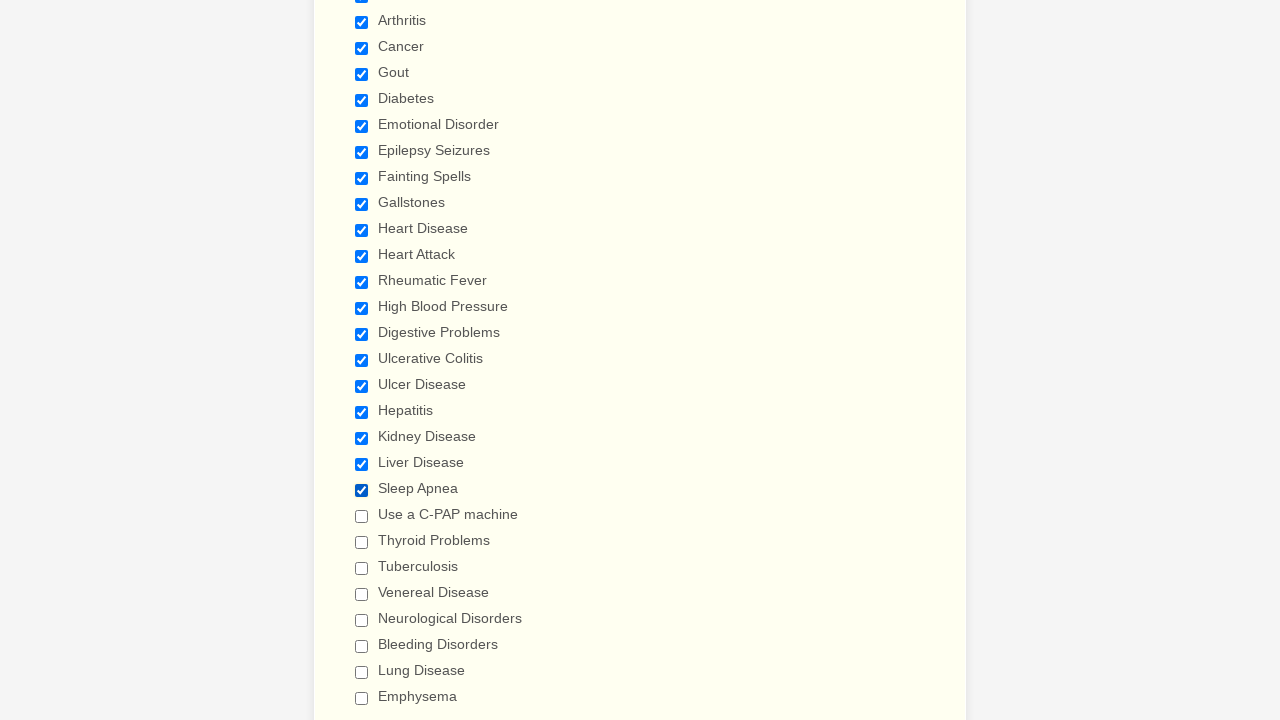

Clicked checkbox with value 'Use a C-PAP machine' to select it at (362, 516) on xpath=//label[text()=' Have you ever had (Please check all that apply) ']/follow
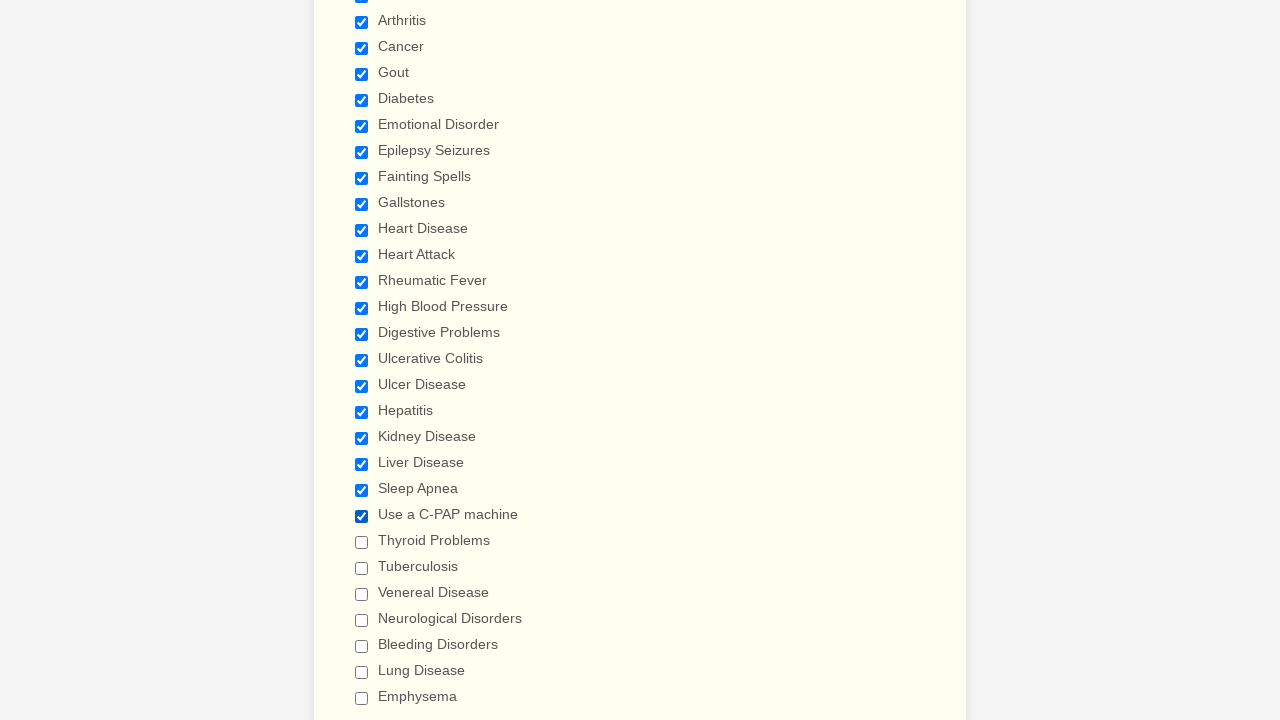

Clicked checkbox with value 'Thyroid Problems' to select it at (362, 542) on xpath=//label[text()=' Have you ever had (Please check all that apply) ']/follow
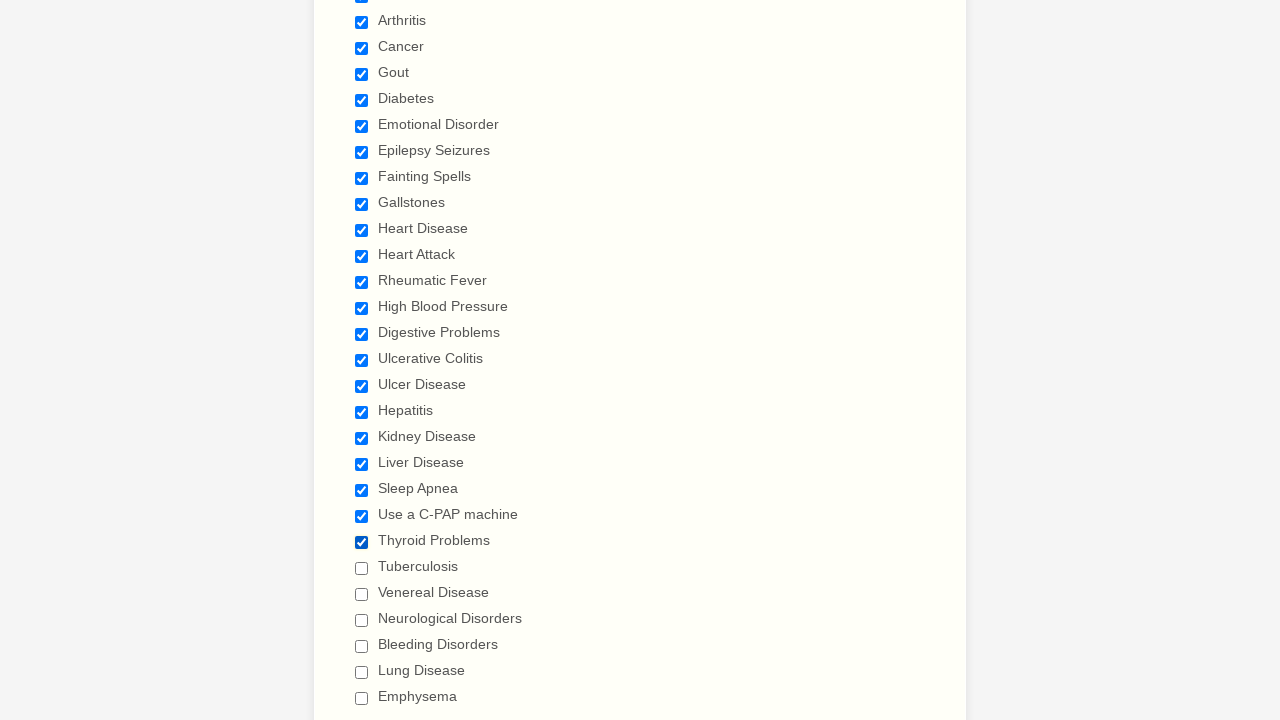

Clicked checkbox with value 'Tuberculosis' to select it at (362, 568) on xpath=//label[text()=' Have you ever had (Please check all that apply) ']/follow
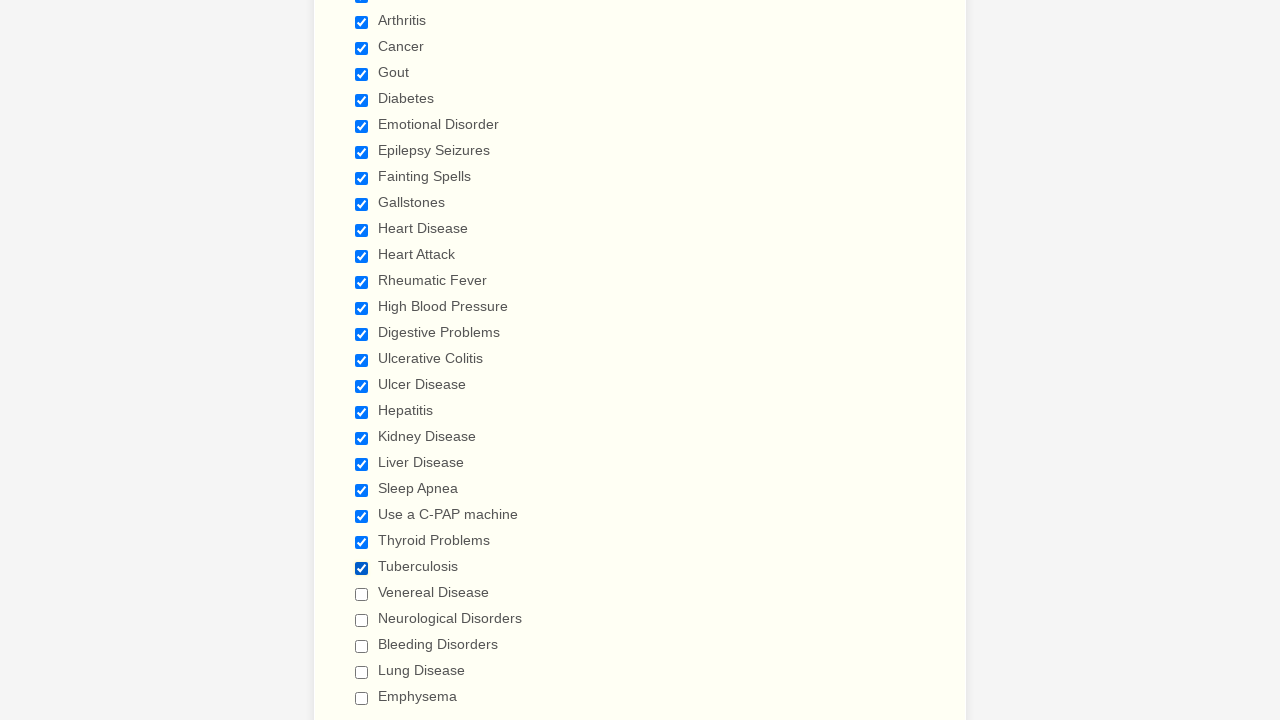

Clicked checkbox with value 'Venereal Disease' to select it at (362, 594) on xpath=//label[text()=' Have you ever had (Please check all that apply) ']/follow
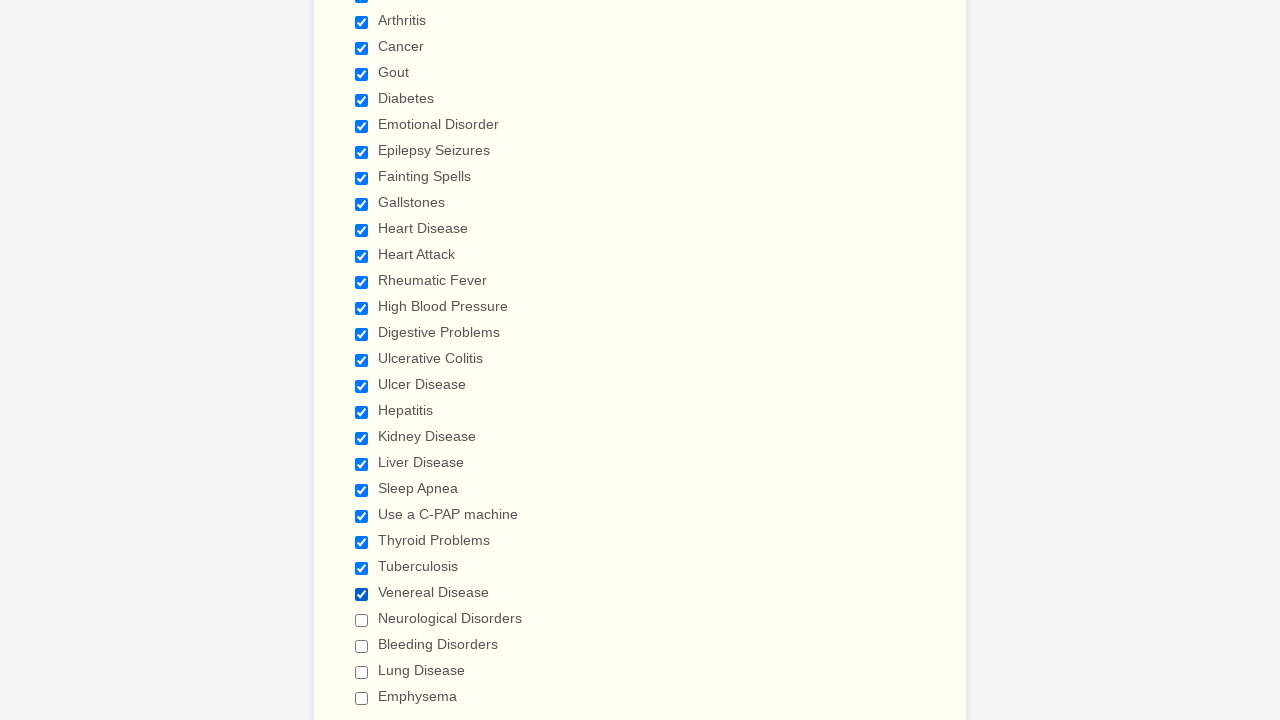

Clicked checkbox with value 'Neurological Disorders' to select it at (362, 620) on xpath=//label[text()=' Have you ever had (Please check all that apply) ']/follow
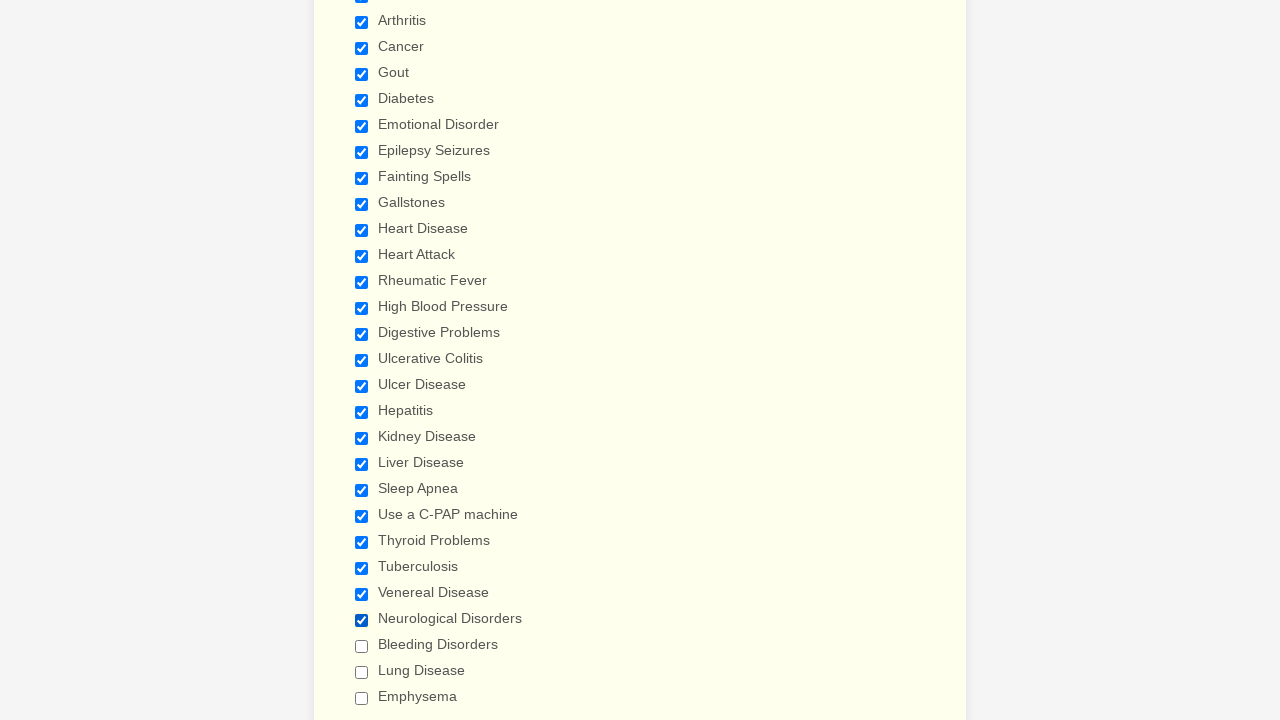

Clicked checkbox with value 'Bleeding Disorders' to select it at (362, 646) on xpath=//label[text()=' Have you ever had (Please check all that apply) ']/follow
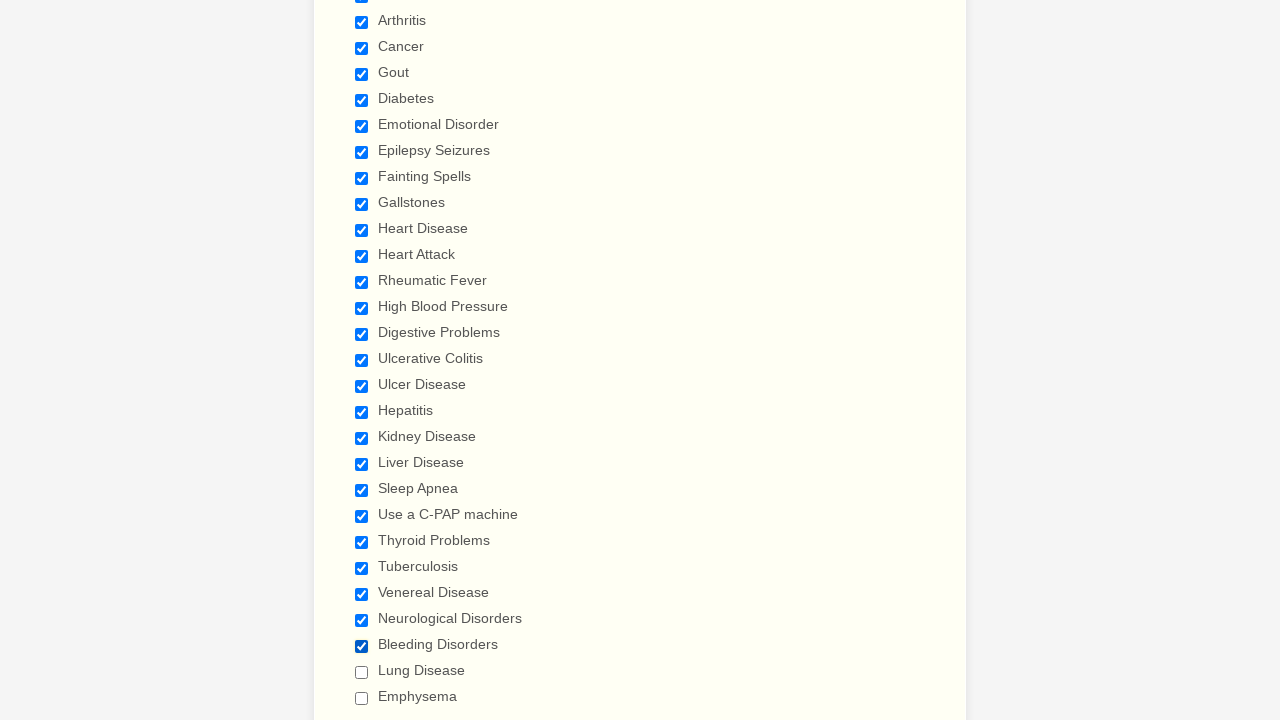

Clicked checkbox with value 'Lung Disease' to select it at (362, 672) on xpath=//label[text()=' Have you ever had (Please check all that apply) ']/follow
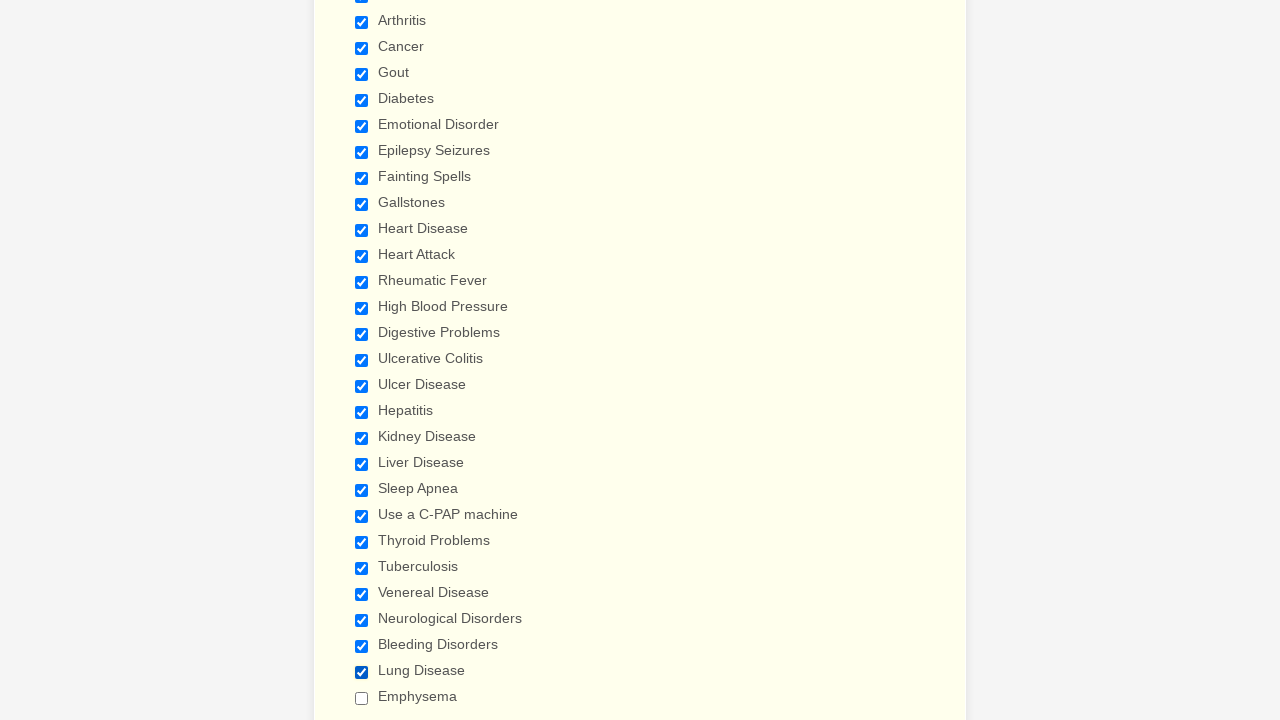

Clicked checkbox with value 'Emphysema' to select it at (362, 698) on xpath=//label[text()=' Have you ever had (Please check all that apply) ']/follow
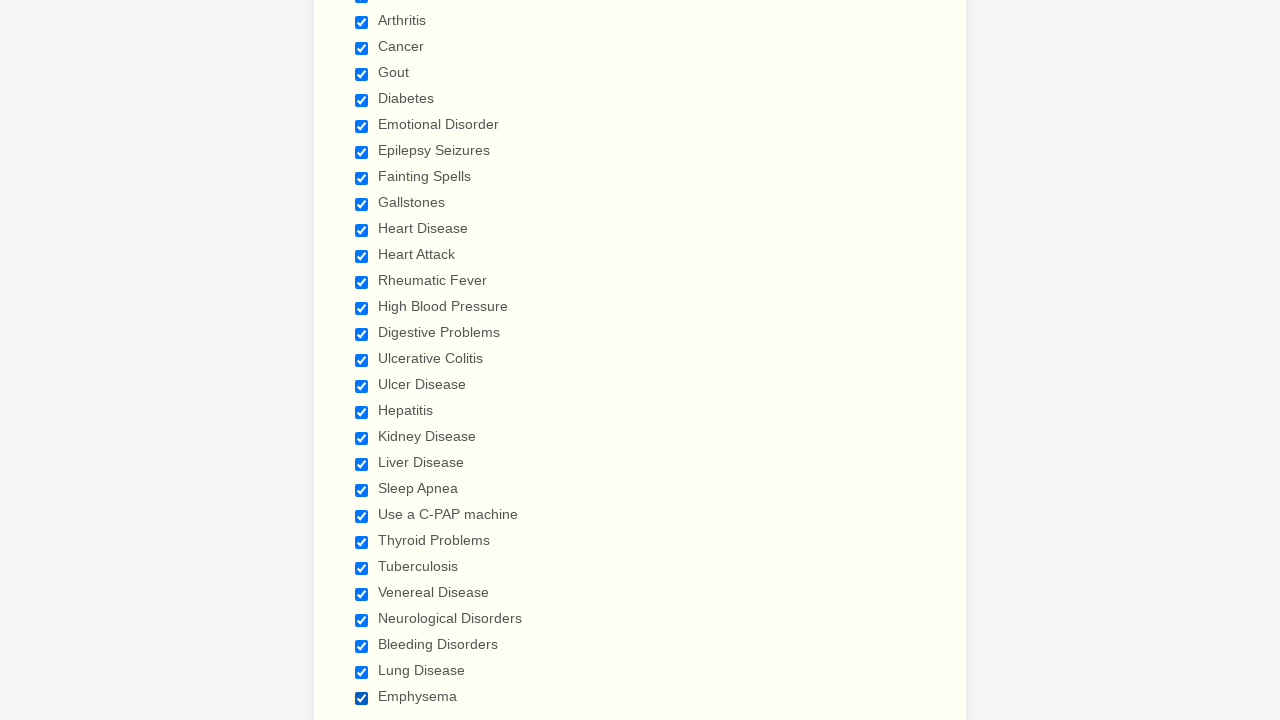

Cleared browser cookies
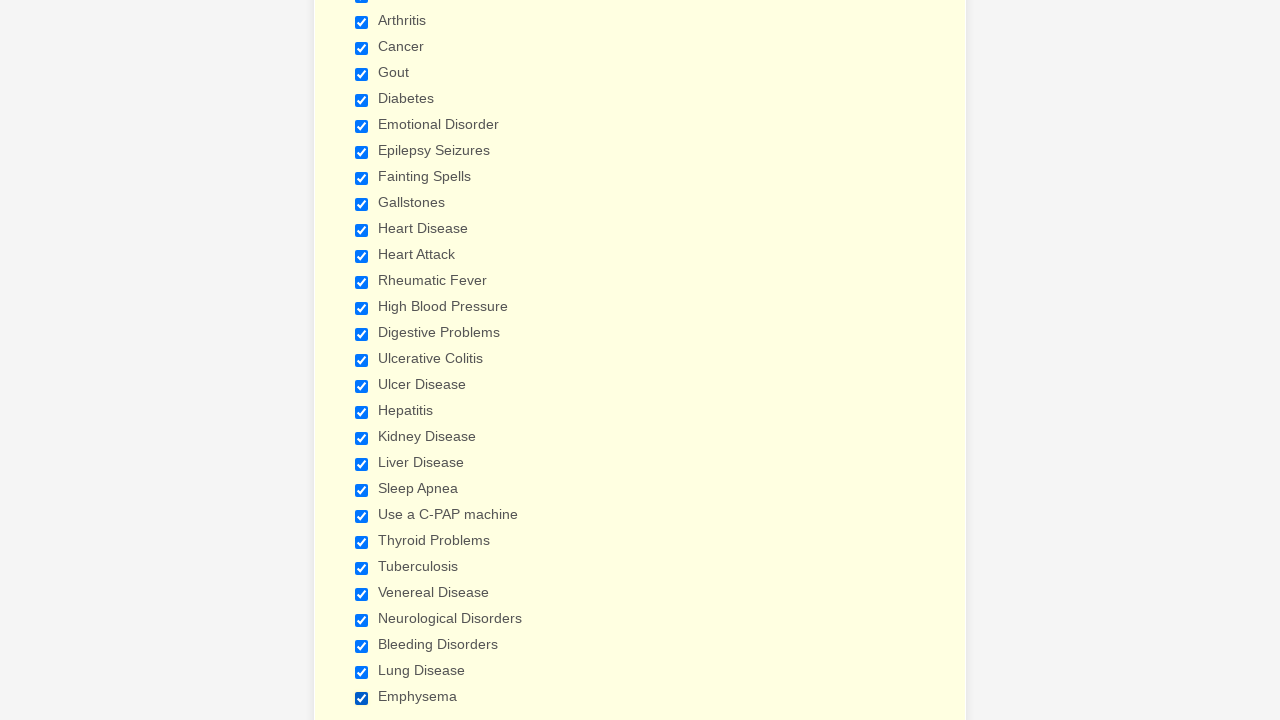

Reloaded the page to reset checkbox selections
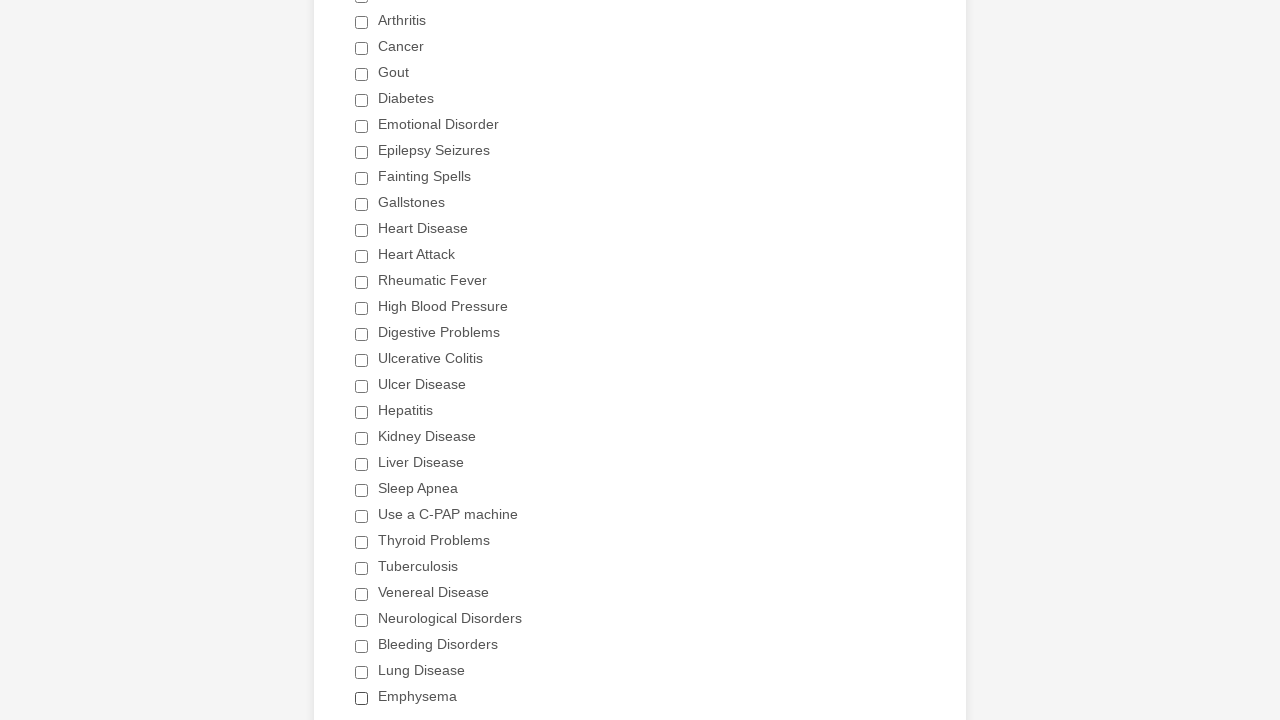

Re-located all medical history checkboxes after page refresh
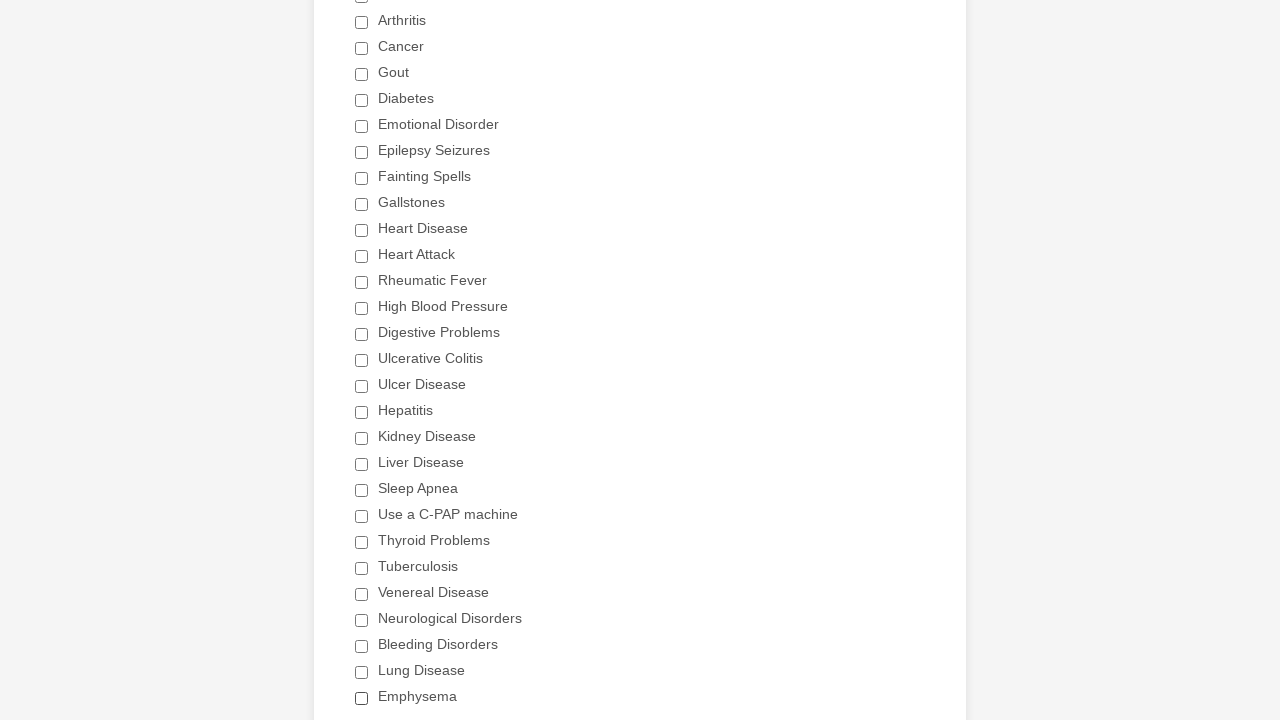

Selected the Heart Attack checkbox at (362, 256) on xpath=//label[text()=' Have you ever had (Please check all that apply) ']/follow
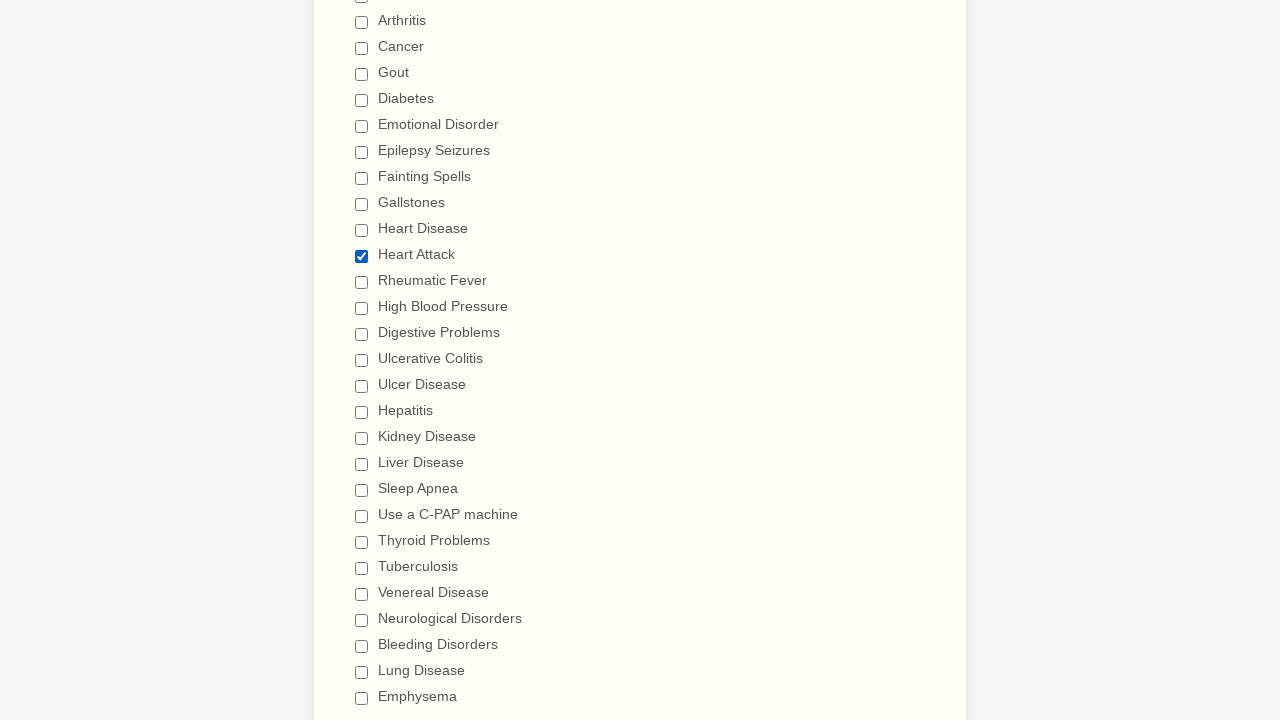

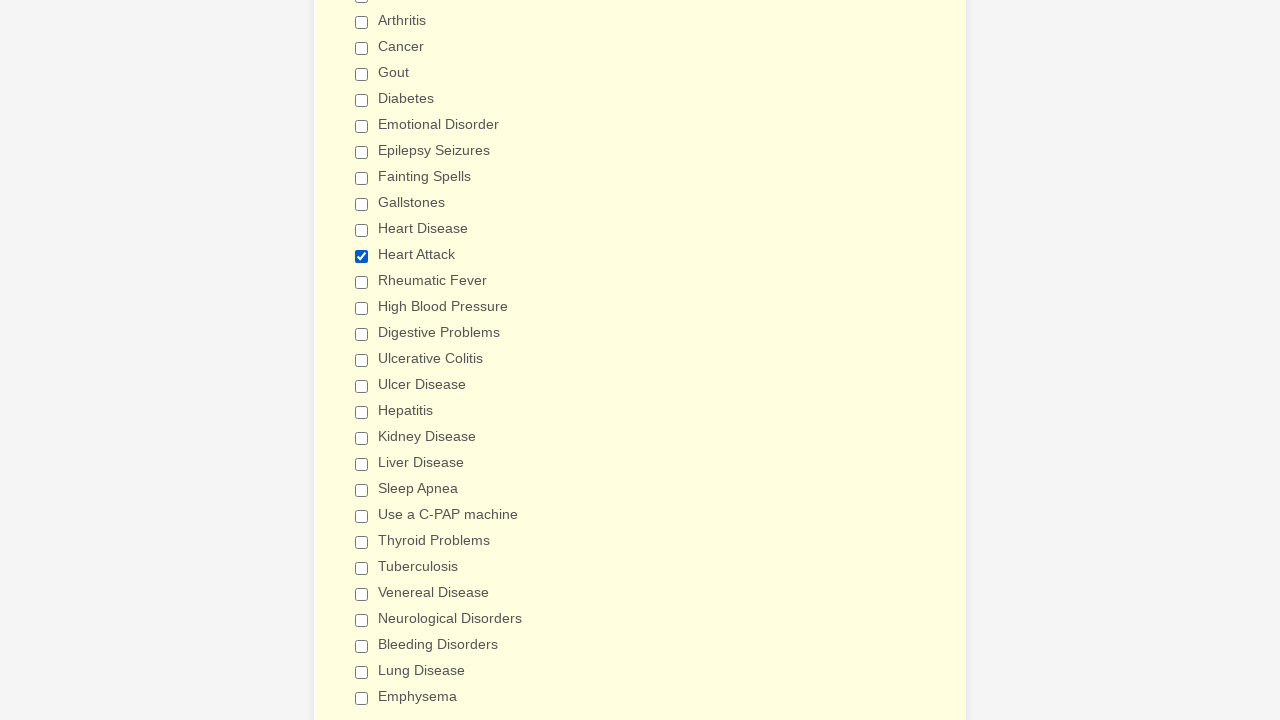